Navigates to DATASUS birth data system, selects a Brazilian state and year, configures age filters for mothers, and submits the form to view results

Starting URL: https://datasus.saude.gov.br/nascidos-vivos-desde-1994/

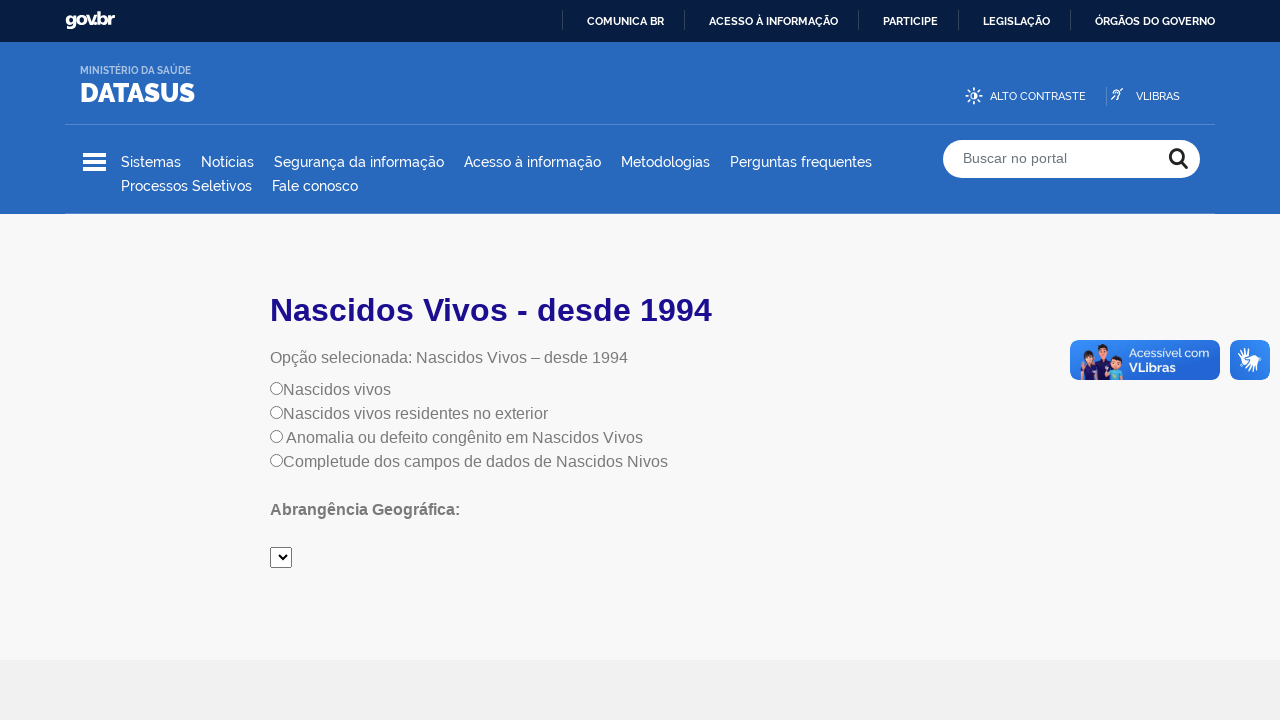

Clicked radio button to select option at (276, 388) on input[name='radiobutton']
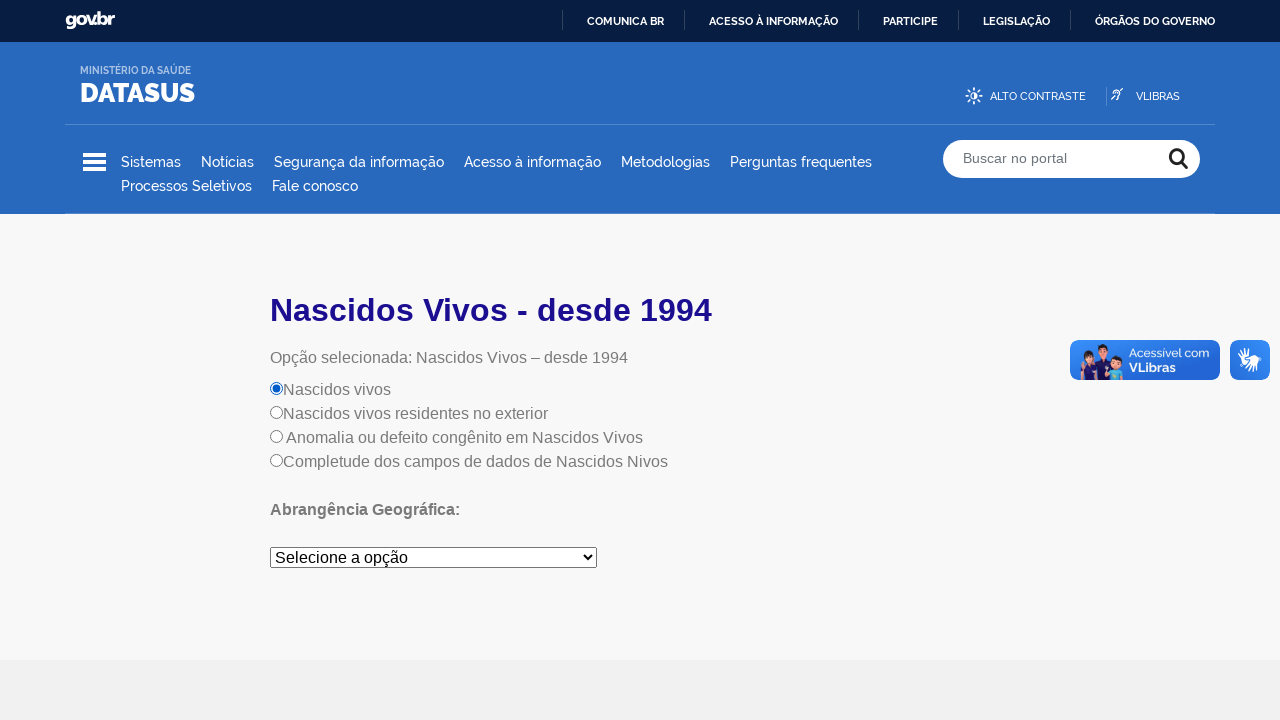

Selected São Paulo from state dropdown on #mySelect
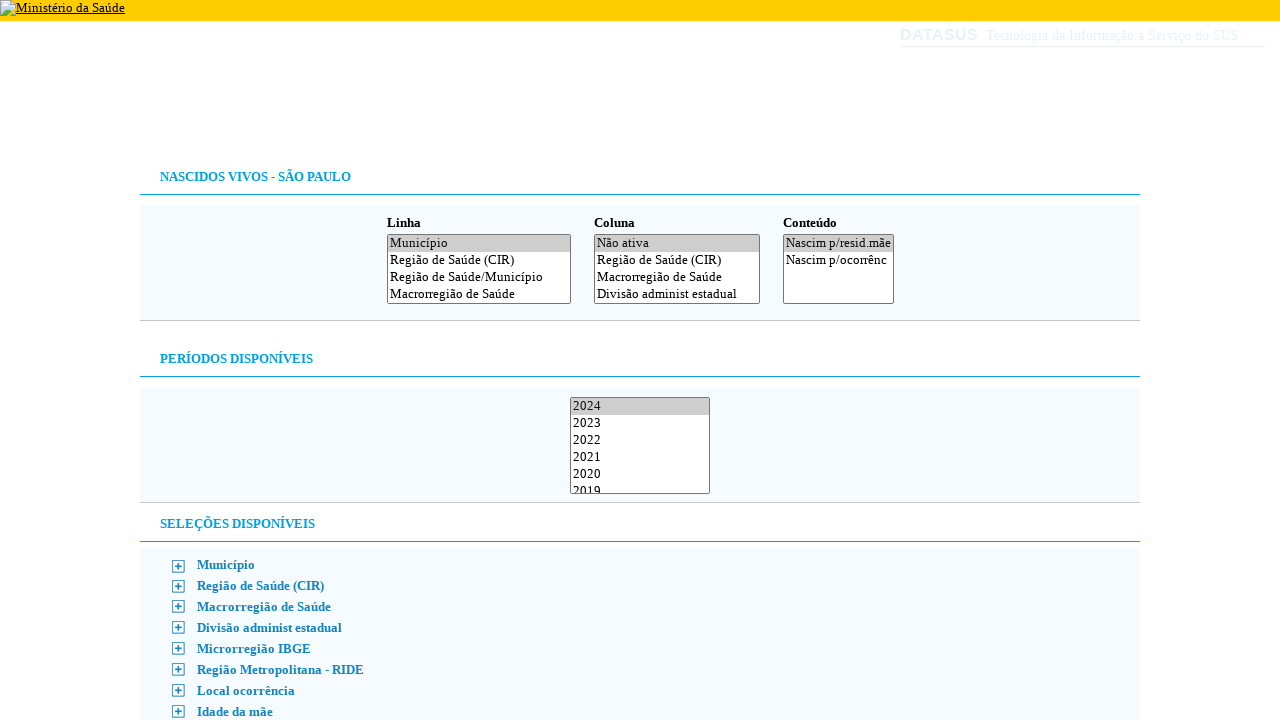

Form loaded and element #F is visible
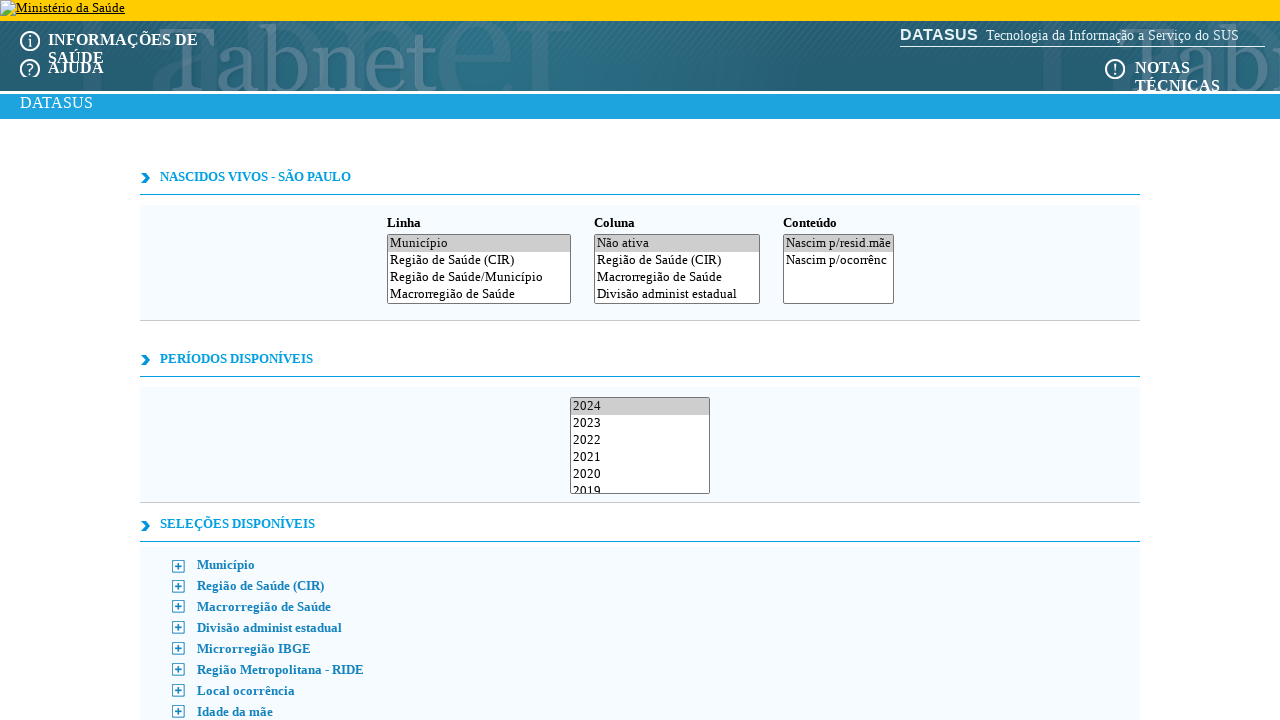

Selected 'Idade da mãe' (Mother's age) in column C on #C
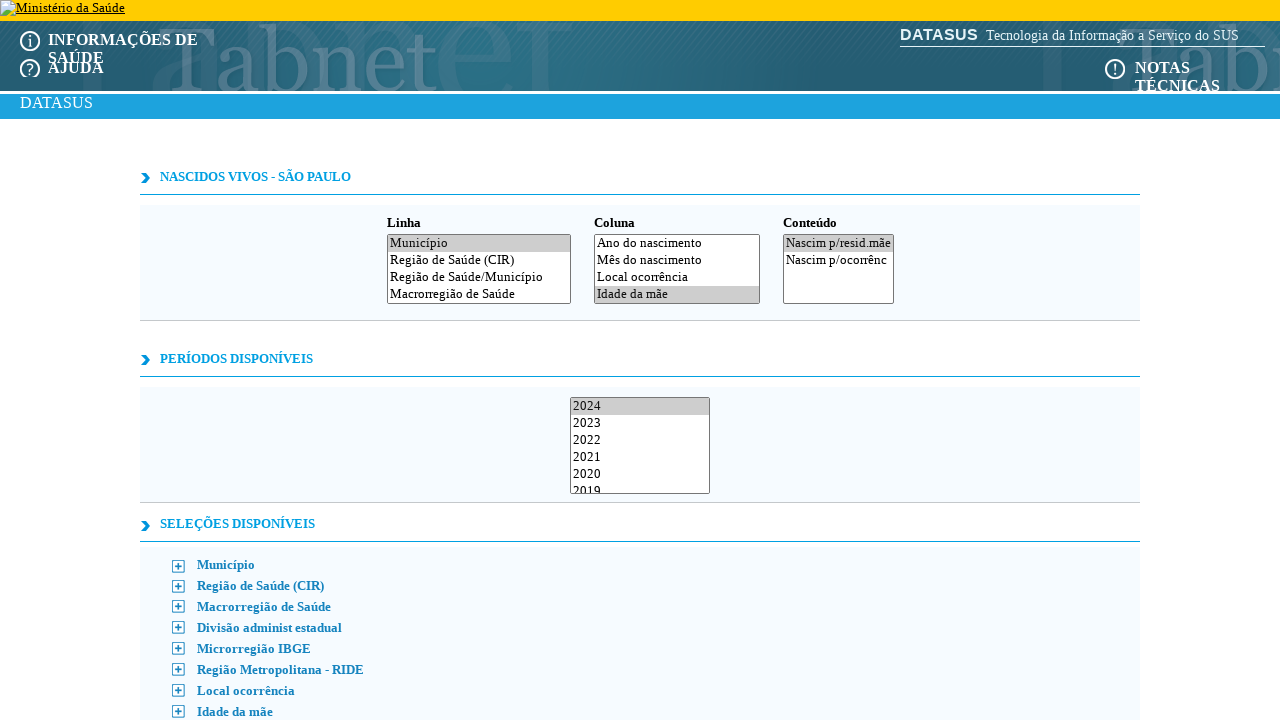

Selected year 2021 from year dropdown on #A
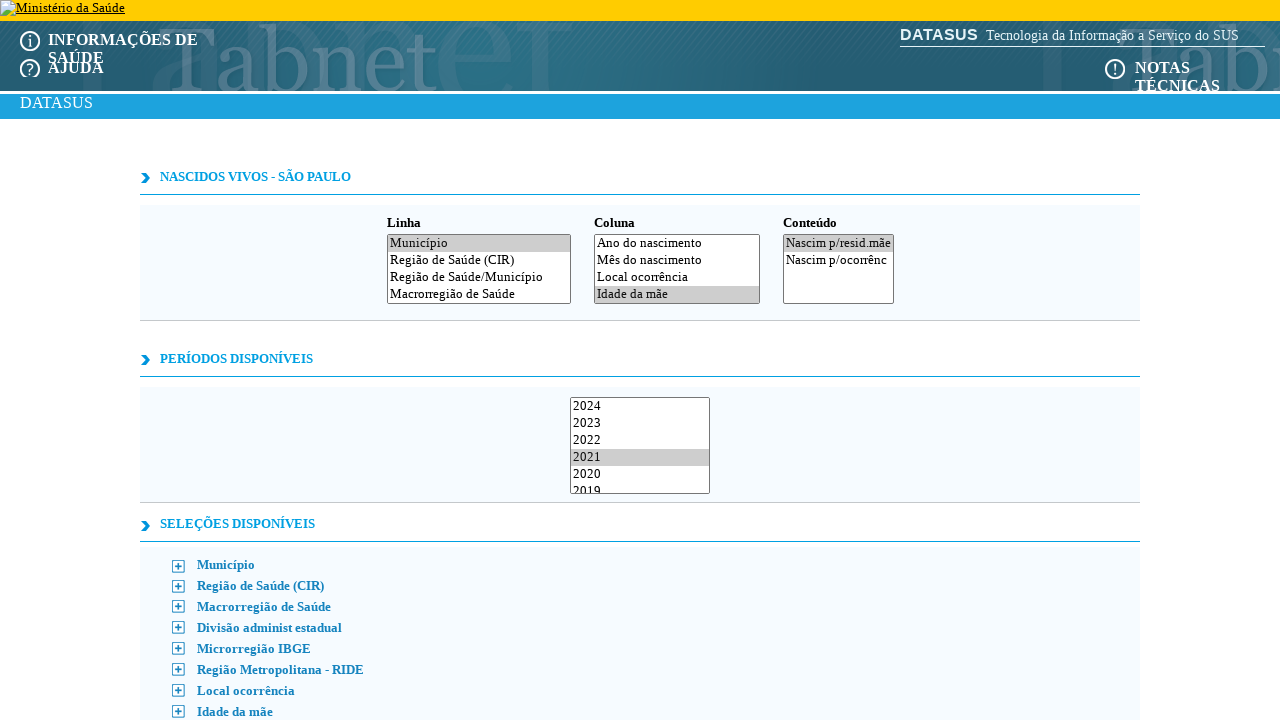

Clicked to expand age filter options at (178, 712) on #fig8
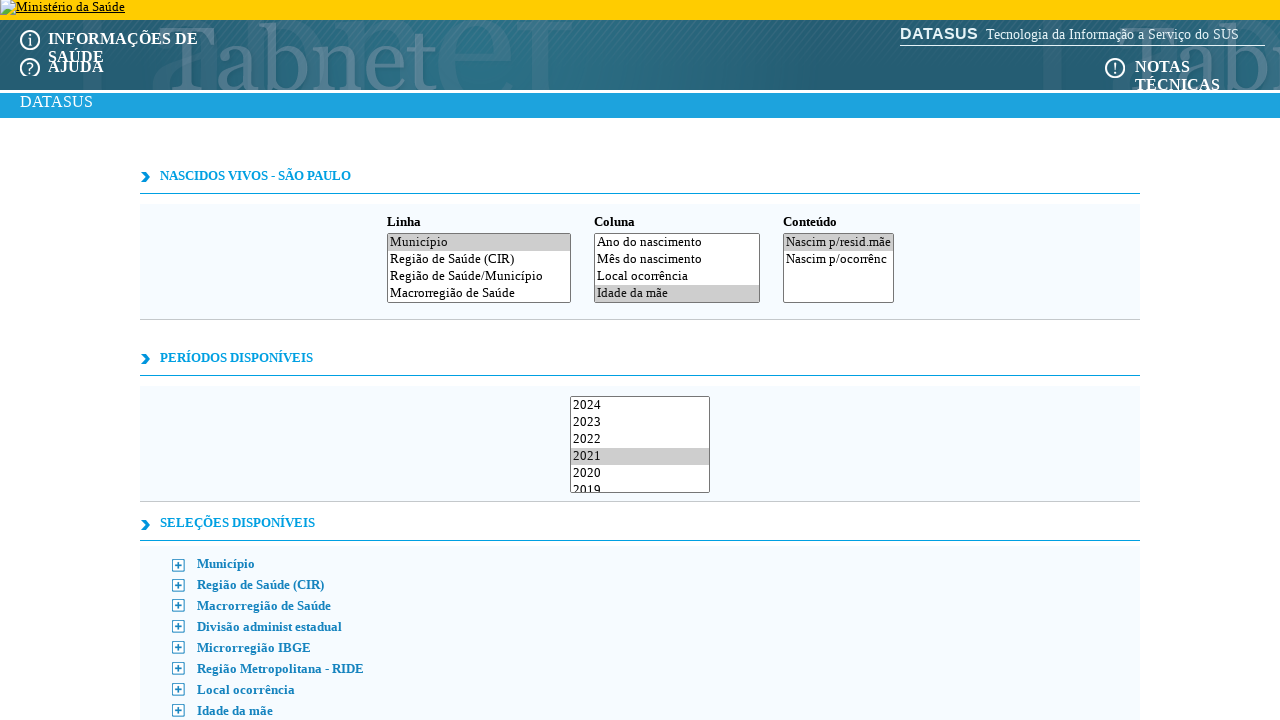

Selected specific age ranges for mothers (under 10, 10-14, 15-19 years) on #S8
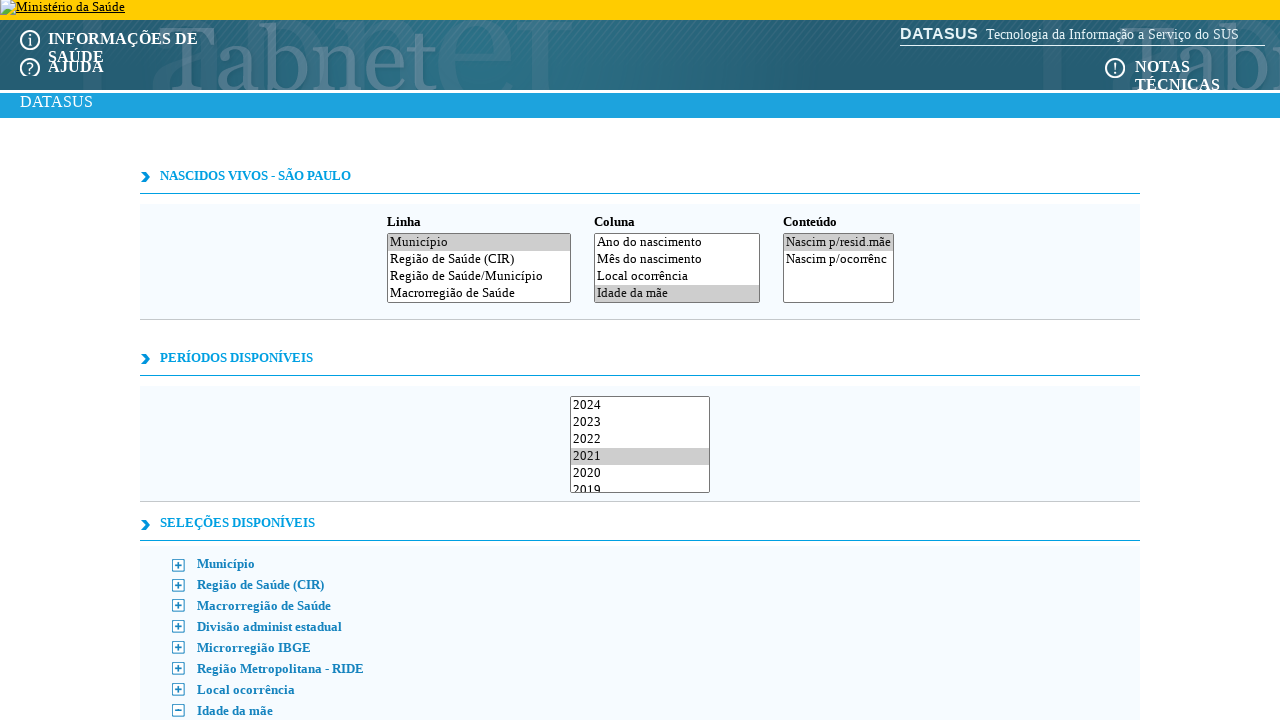

Clicked Z button at (685, 360) on #Z
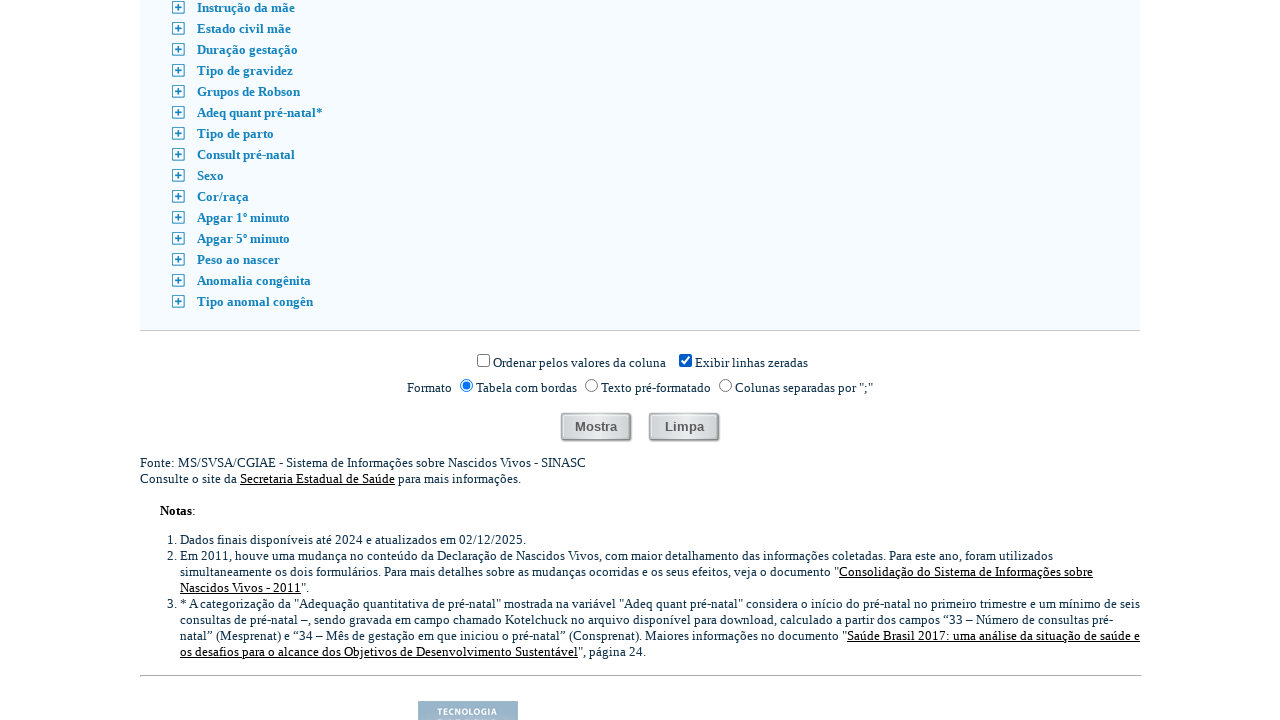

Selected PRN output format at (726, 386) on input[value='prn']
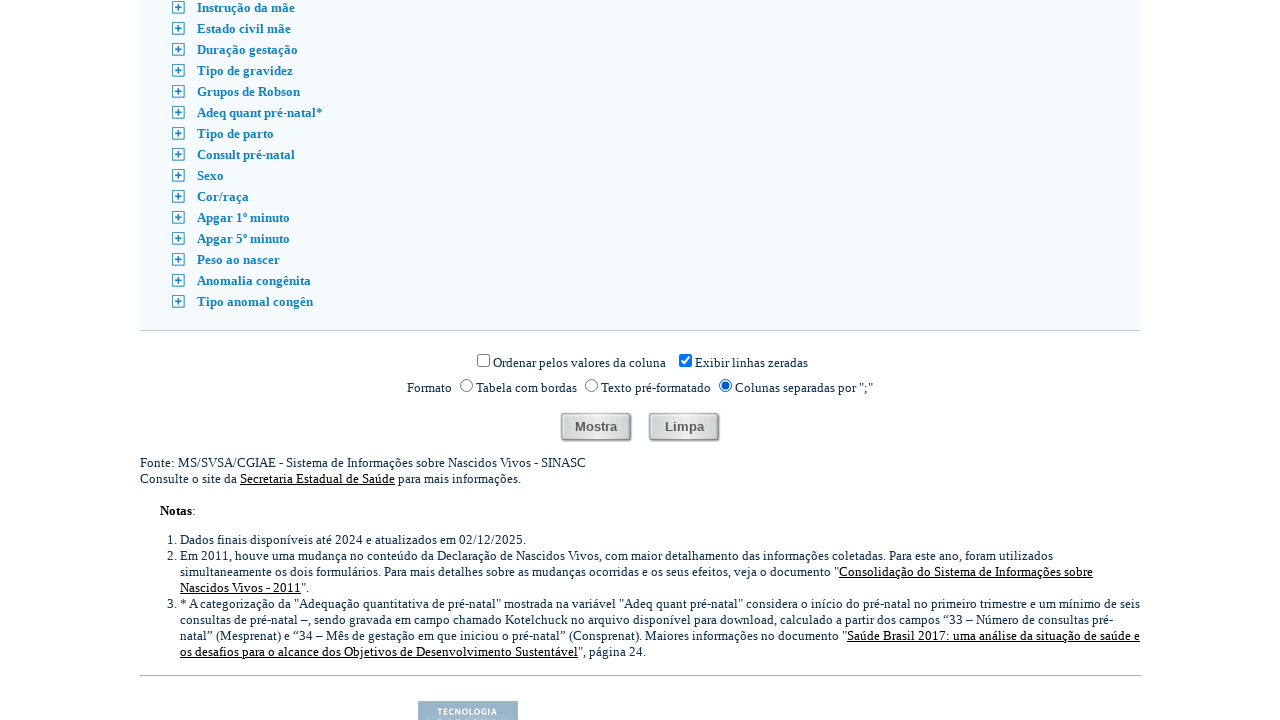

Clicked submit/show button to view results at (596, 428) on input.mostra
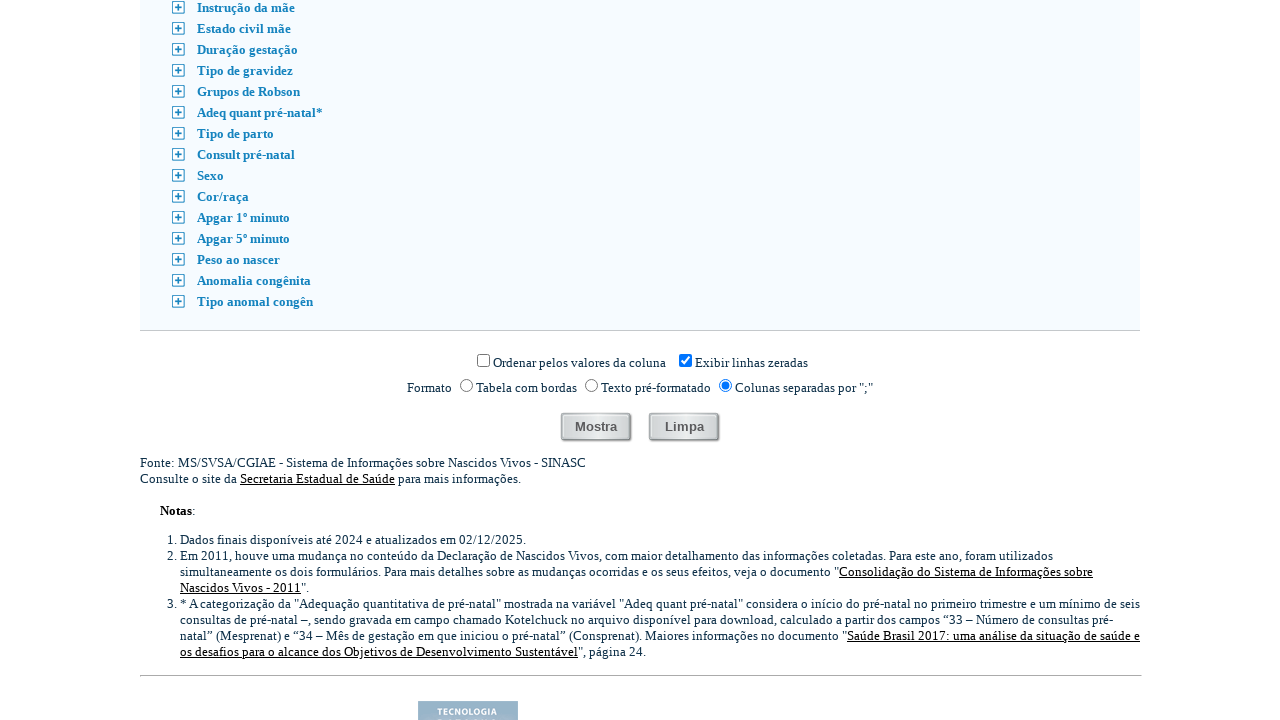

New window/tab opened with results
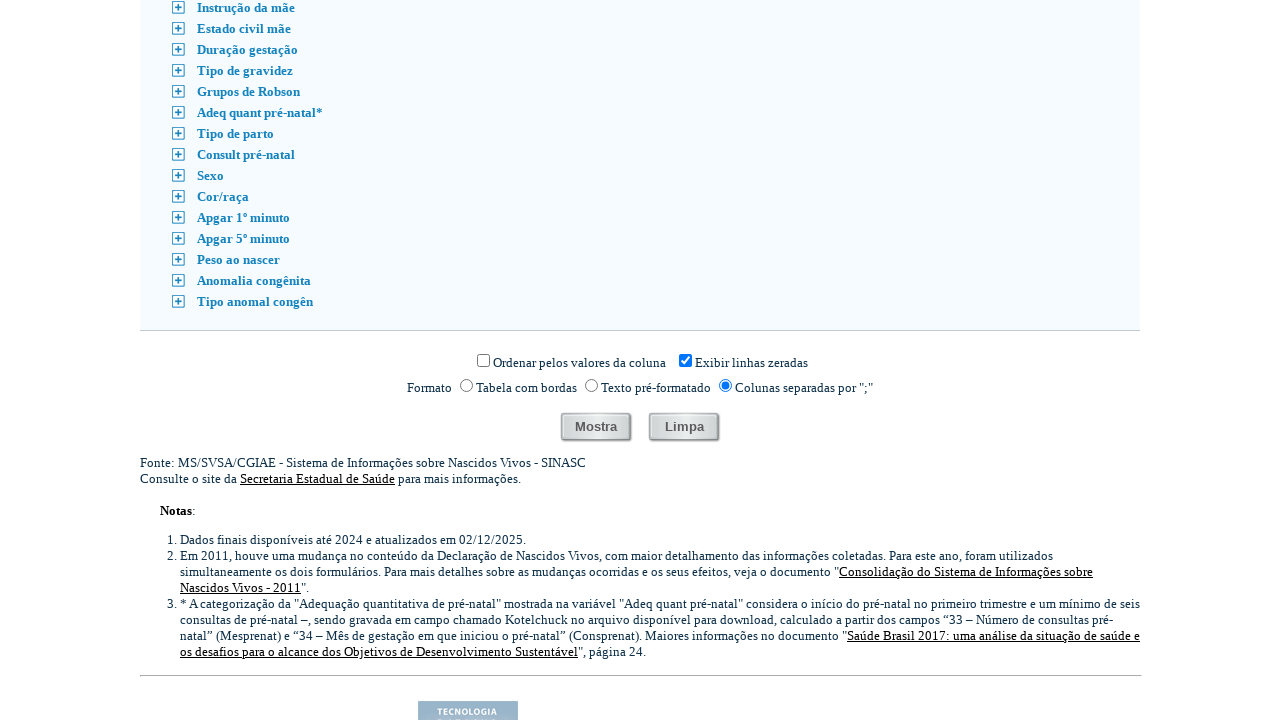

Results page loaded with data displayed
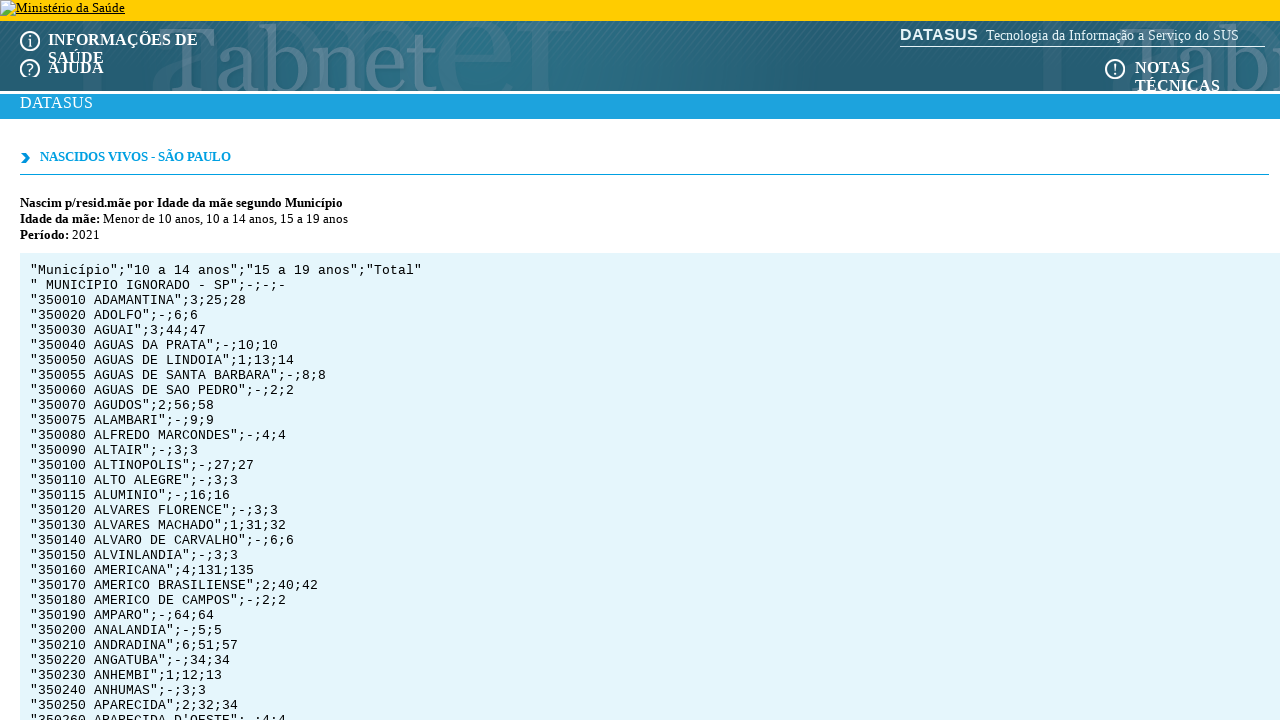

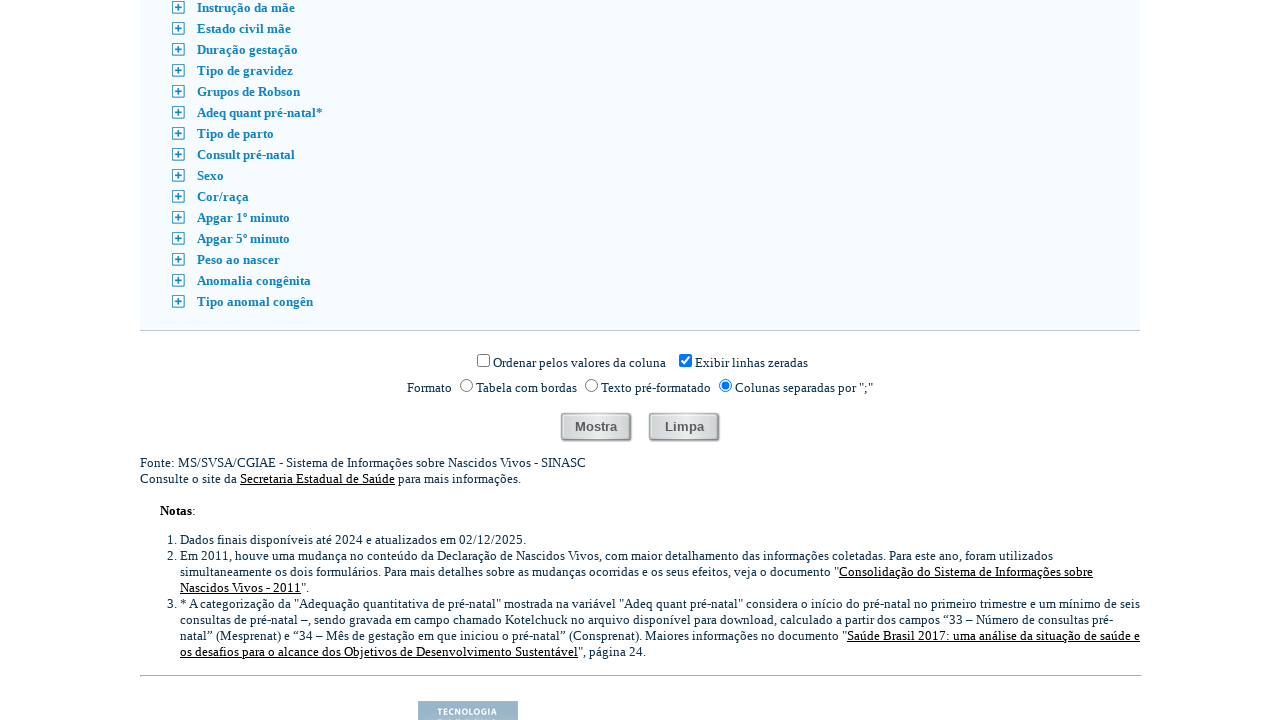